Tests checkbox by clicking it and verifying it becomes checked

Starting URL: https://www.selenium.dev/selenium/web/web-form.html

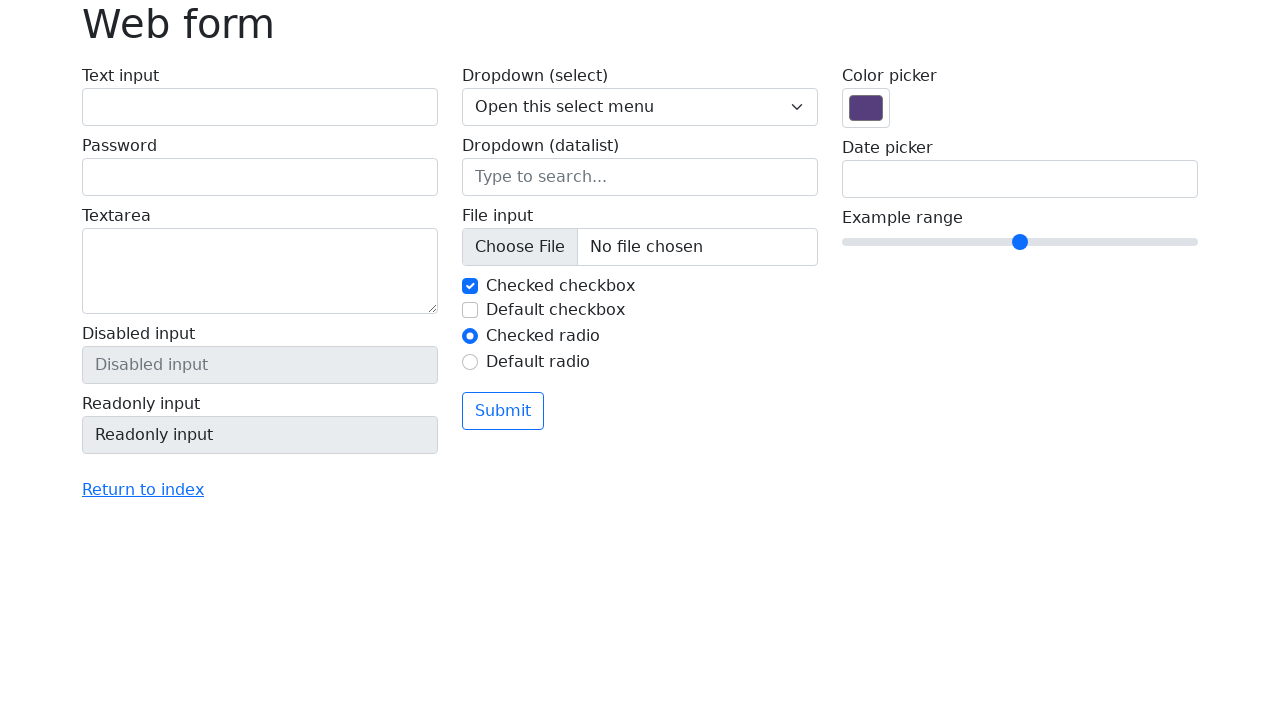

Navigated to web form page
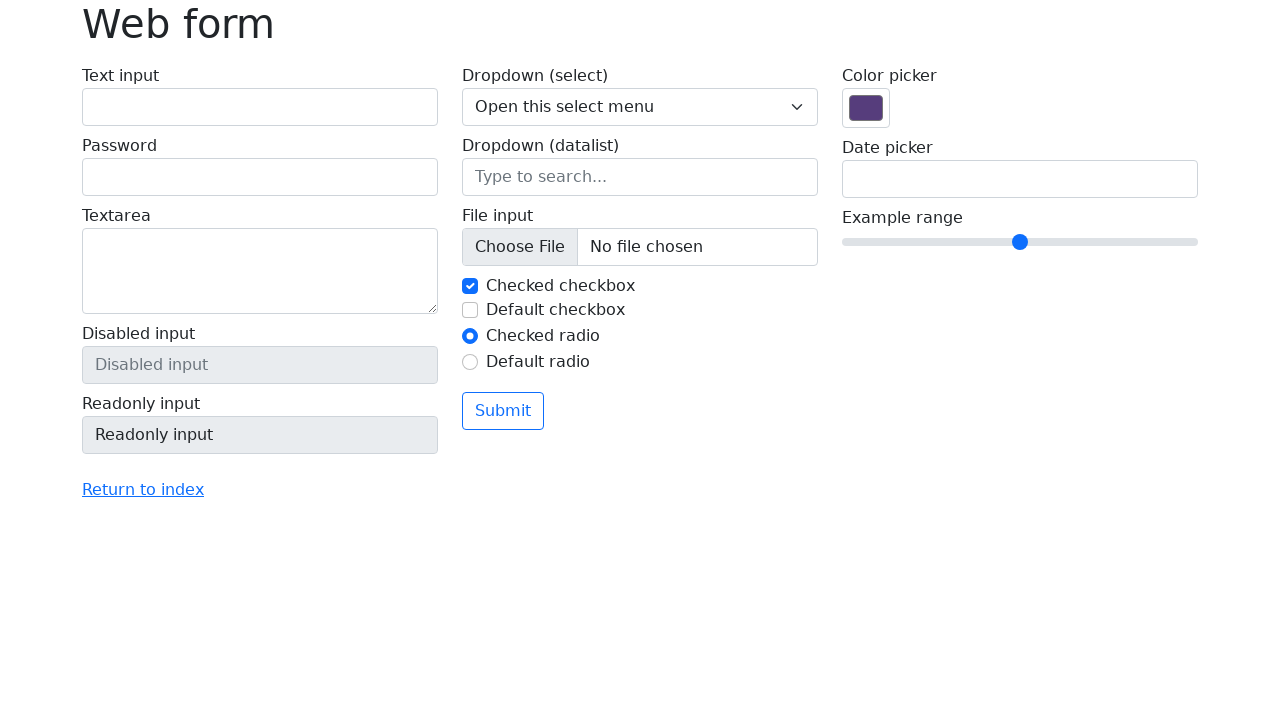

Clicked unchecked checkbox #my-check-2 at (470, 310) on #my-check-2
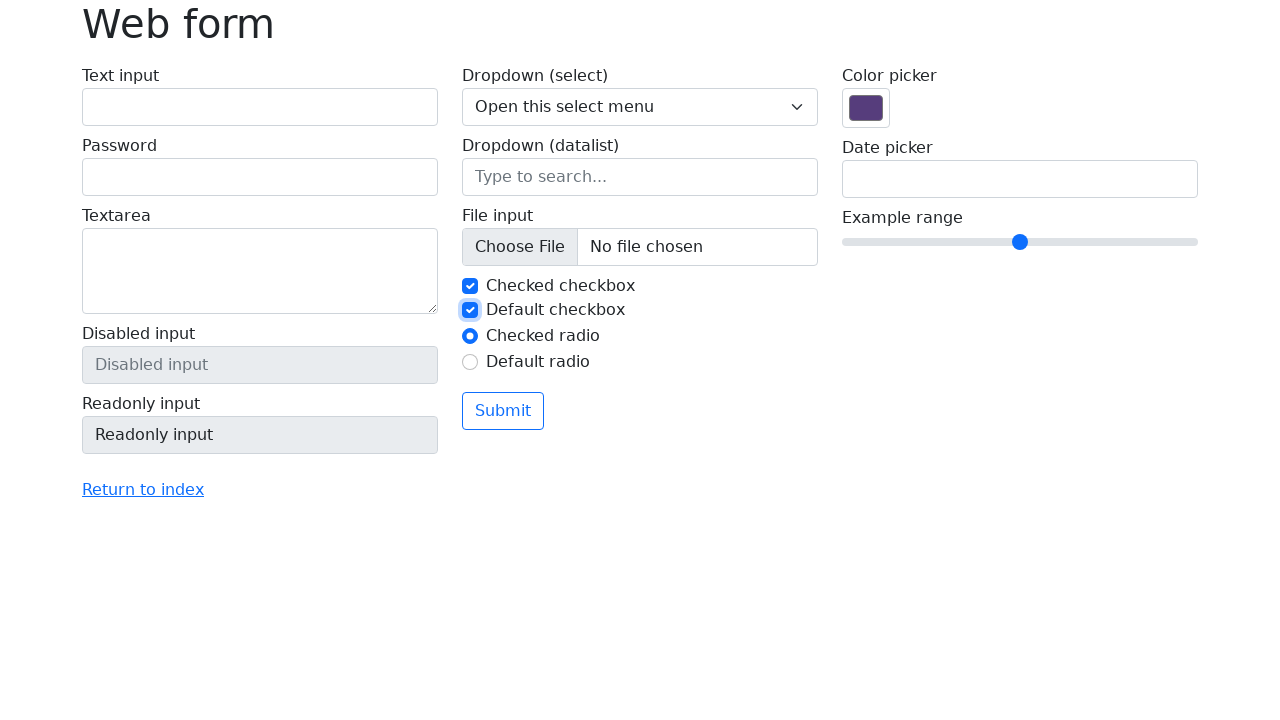

Verified checkbox #my-check-2 is checked
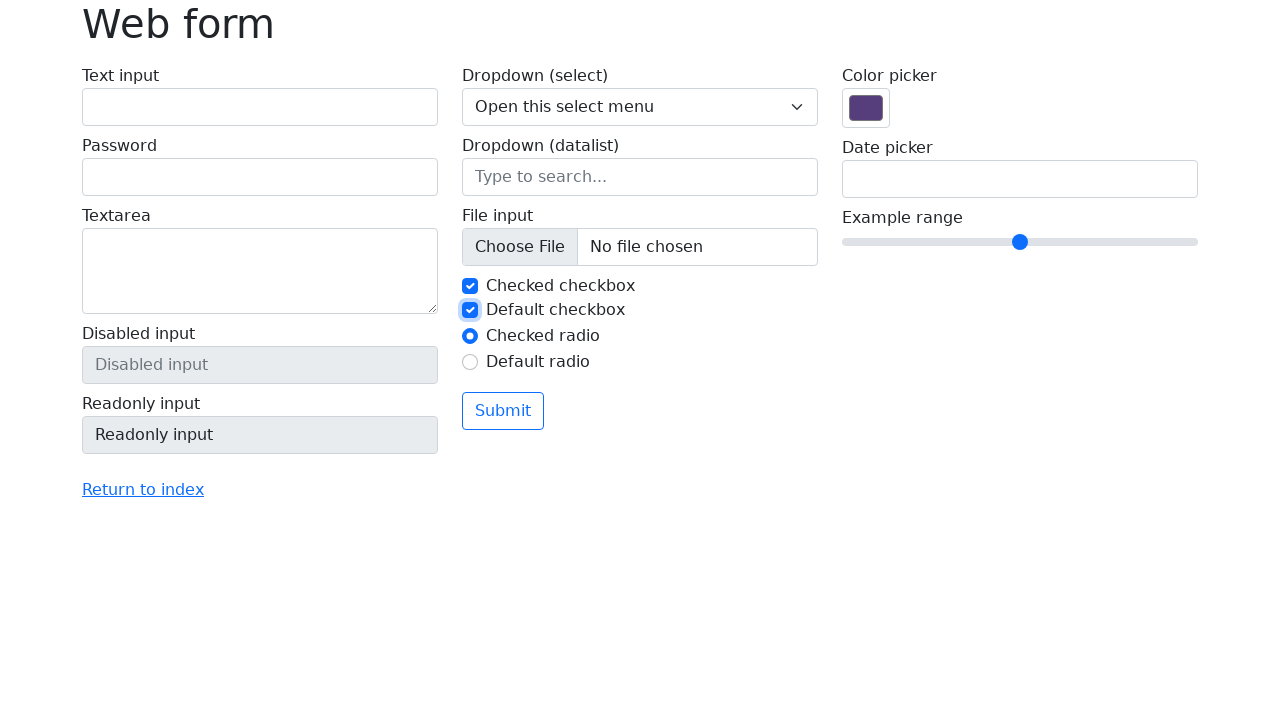

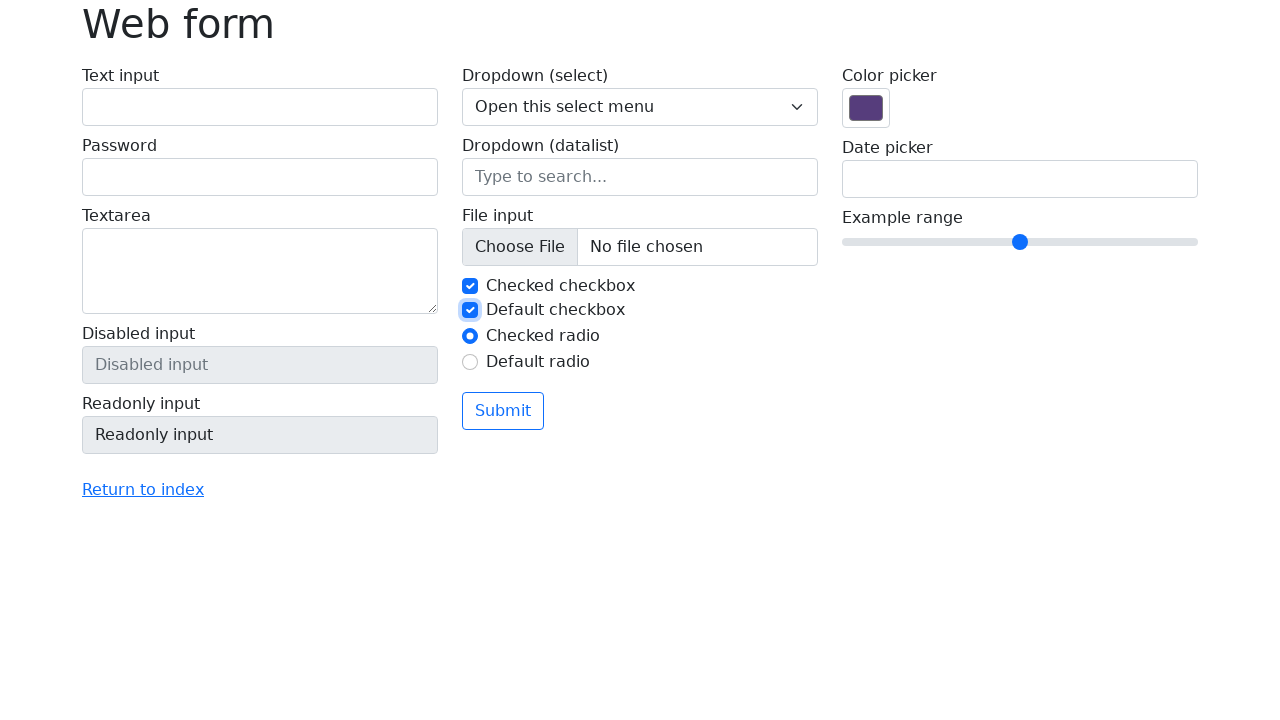